Navigates to the TCVL website and verifies that key page elements are present, including the cameleon content section and footer.

Starting URL: https://www.tcvl.ca/

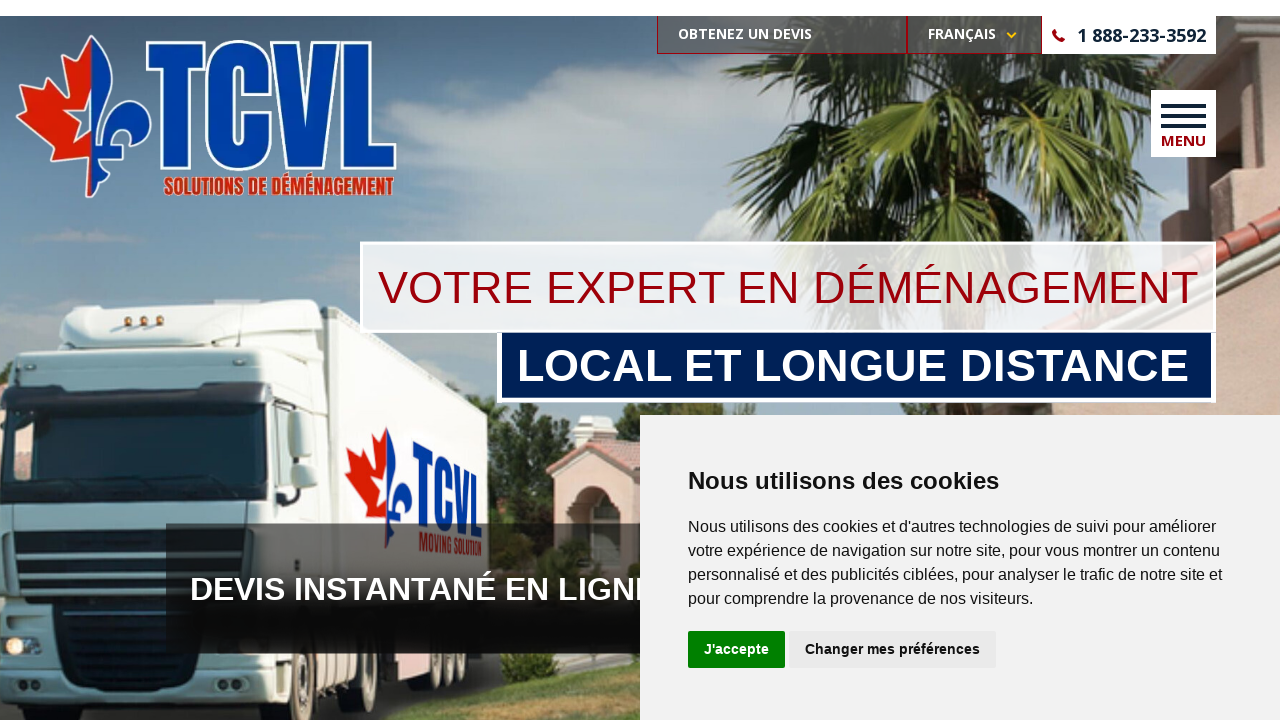

Set default timeout to 10000ms
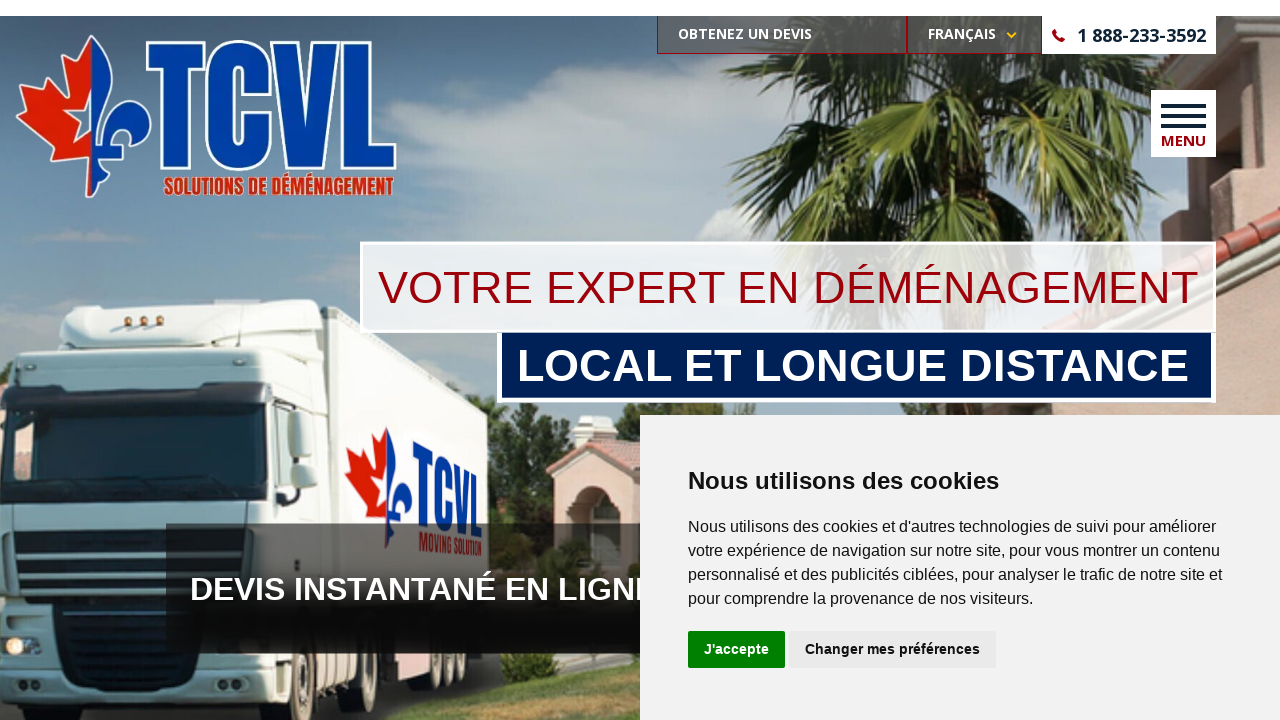

Waited for page to reach domcontentloaded state
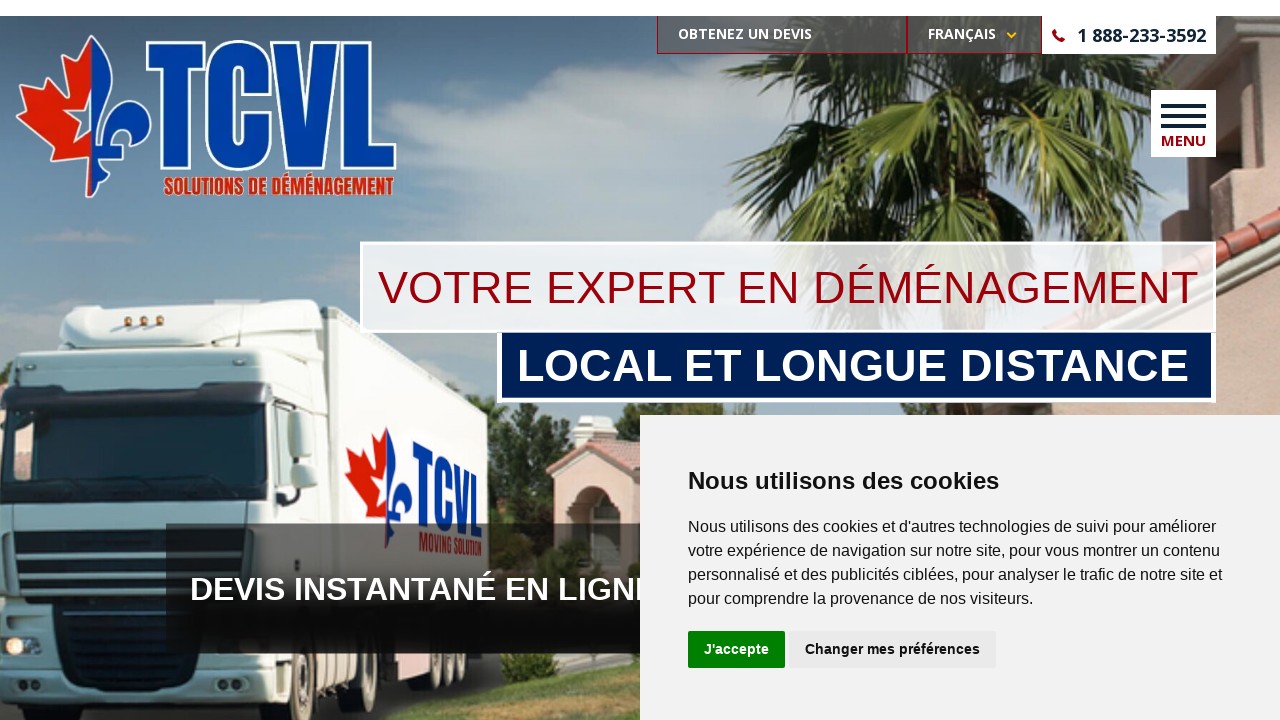

Cameleon content section found
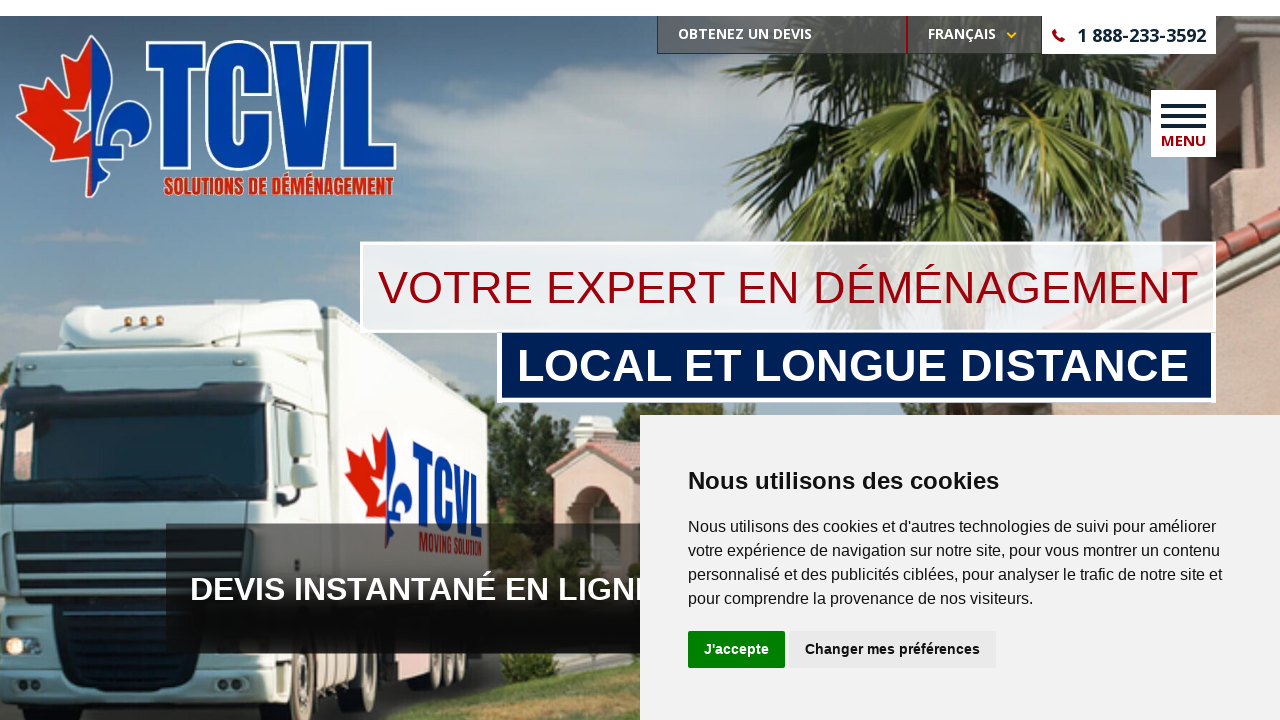

Footer element not found (may use custom structure)
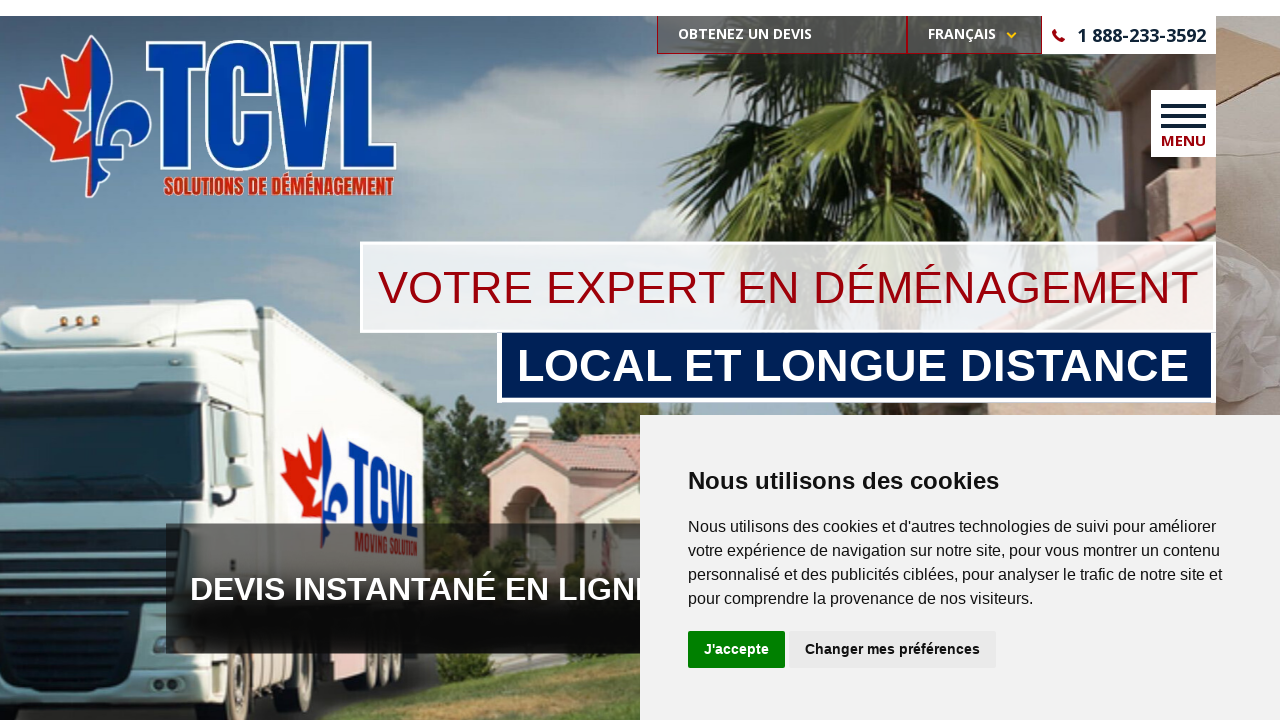

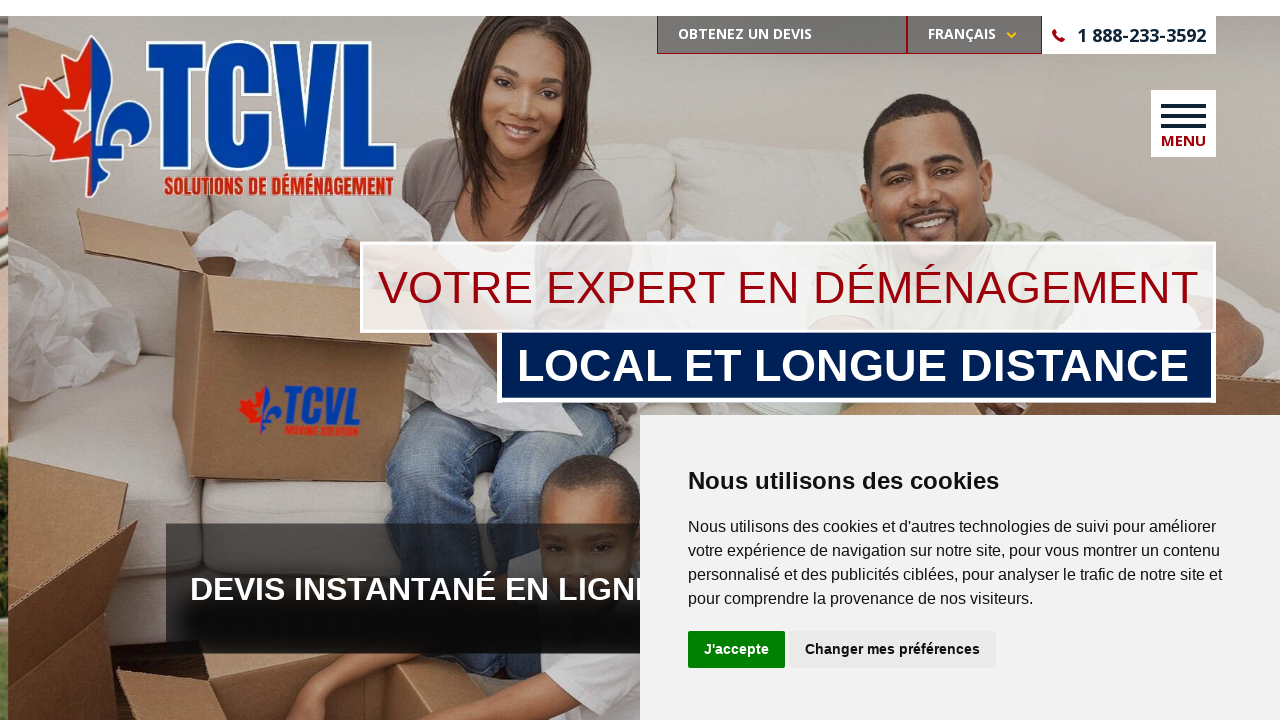